Tests the Text Box form on demoqa.com by navigating to the Elements section, filling in user details (username, email, current and permanent addresses), submitting the form, and verifying the output displays the entered information.

Starting URL: https://demoqa.com

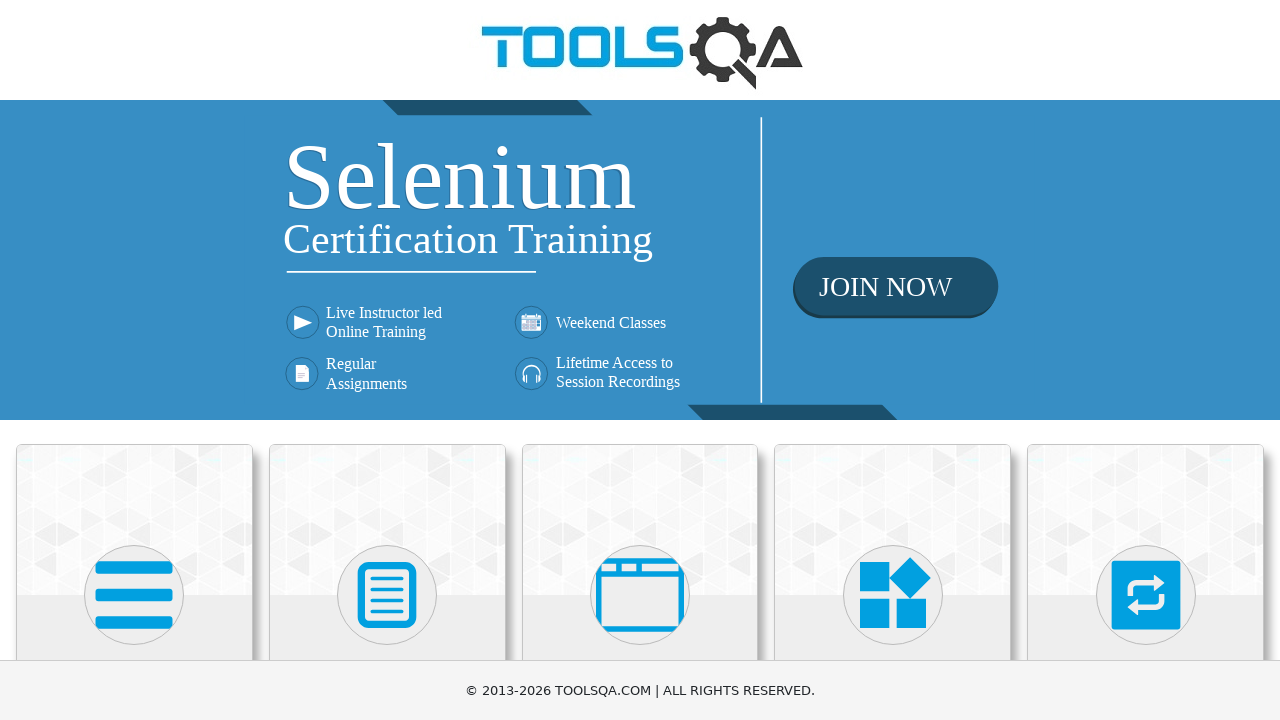

Scrolled down 300px to view category cards
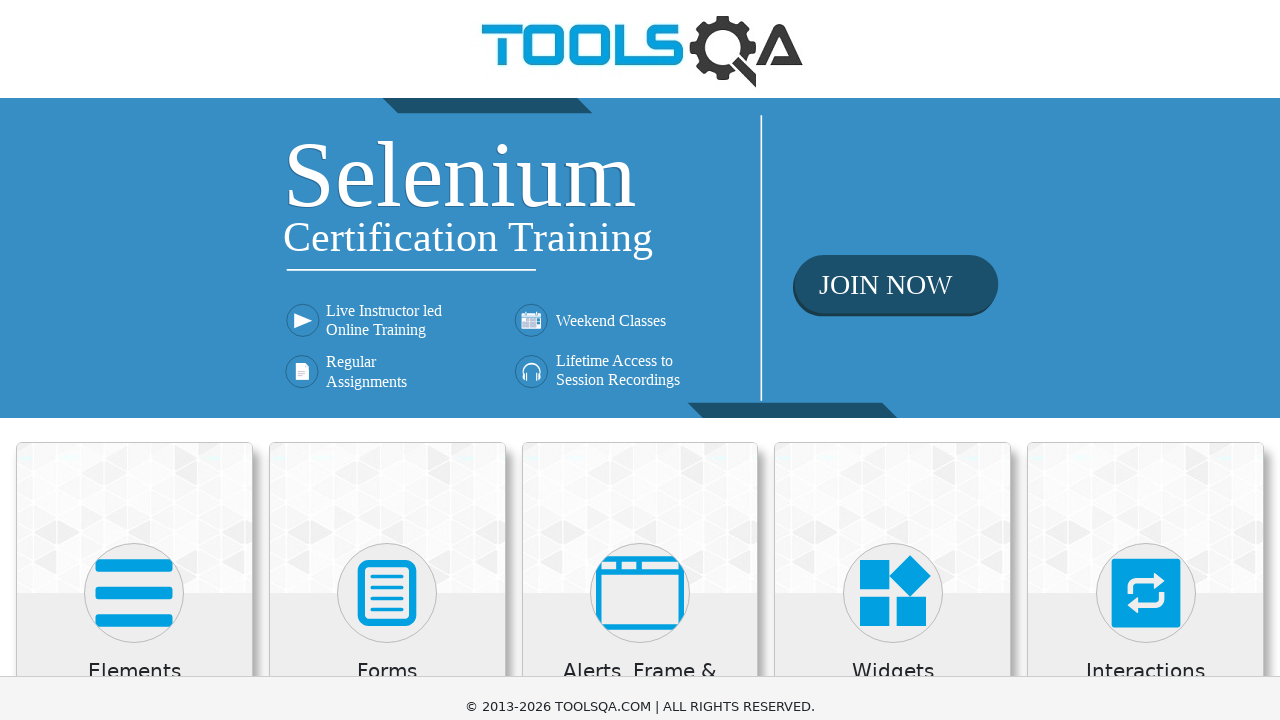

Clicked on Elements card at (134, 373) on xpath=//h5[contains(text(),'Elements')]
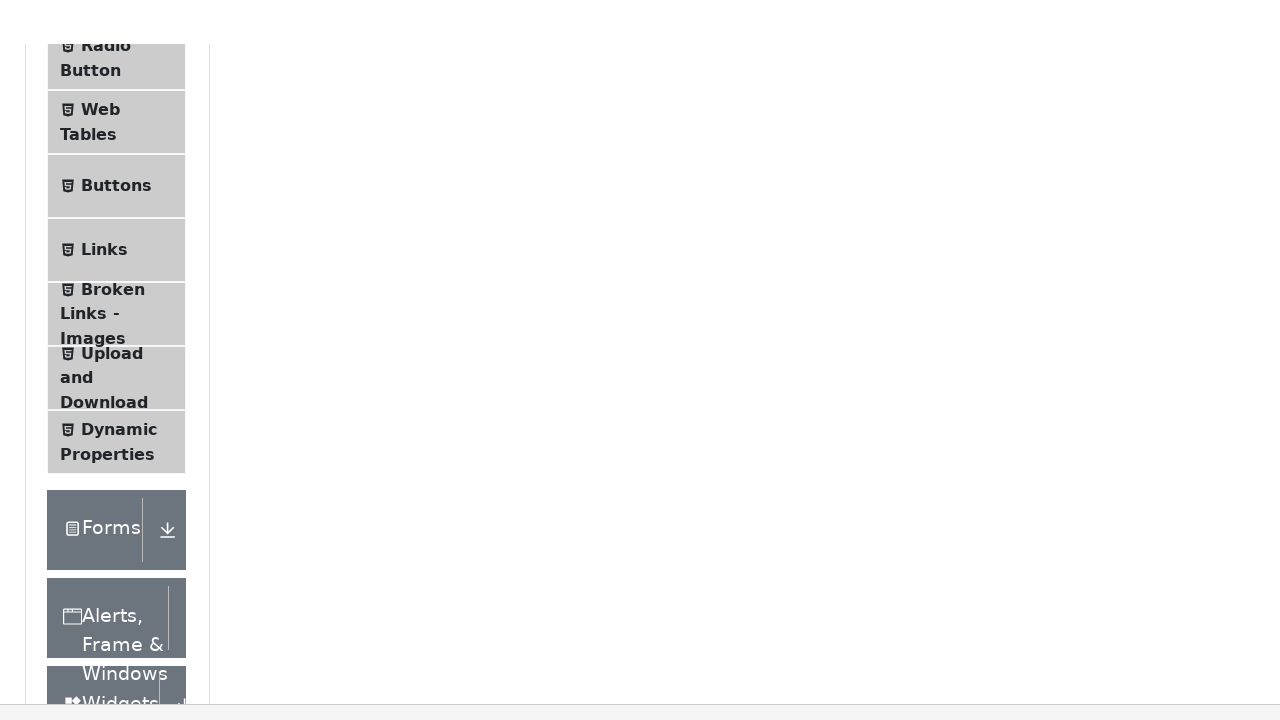

Clicked on Text Box option in sidebar at (119, 261) on xpath=//span[@class='text' and contains(text(),'Text Box')]
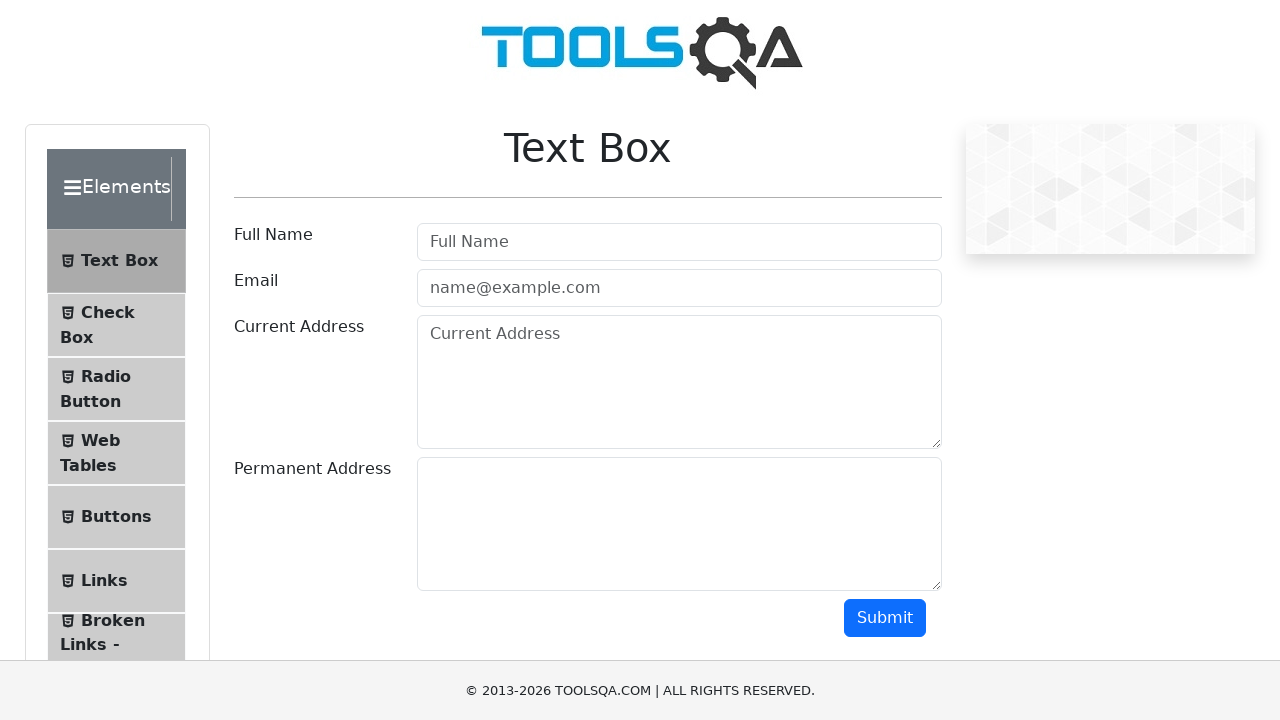

Filled username field with 'sita' on #userName
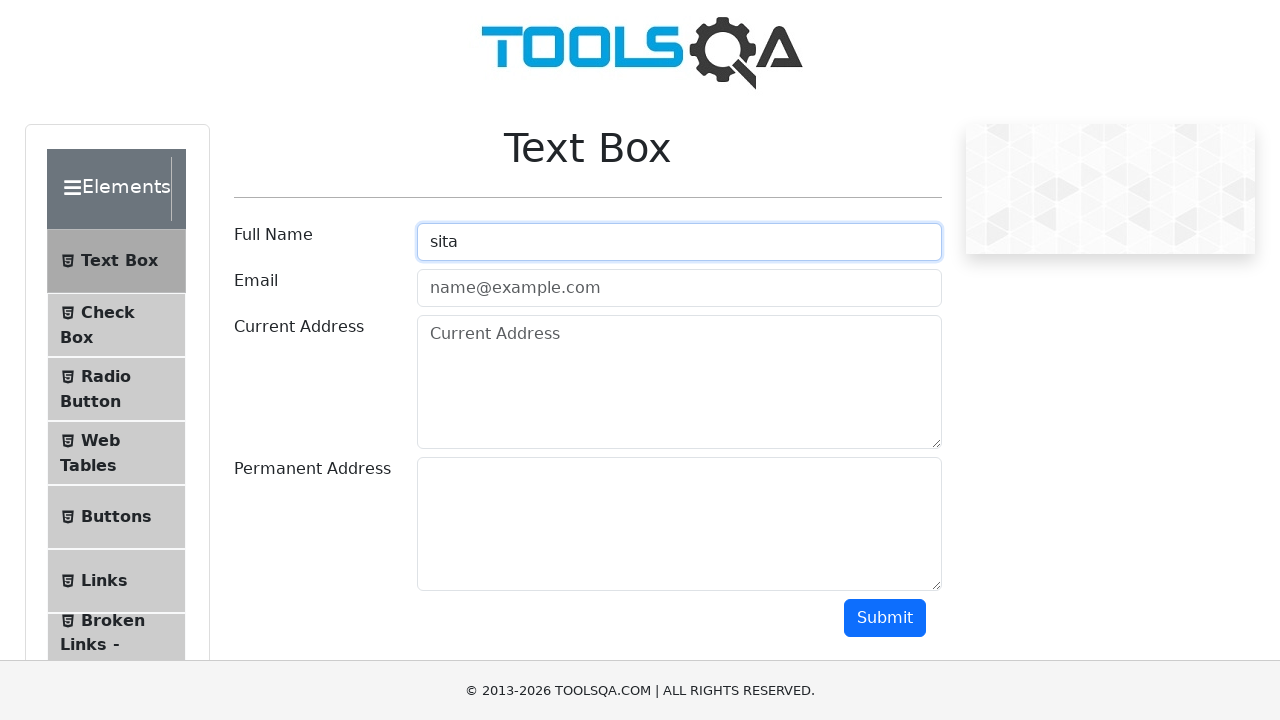

Filled email field with 'sita@gmail.com' on #userEmail
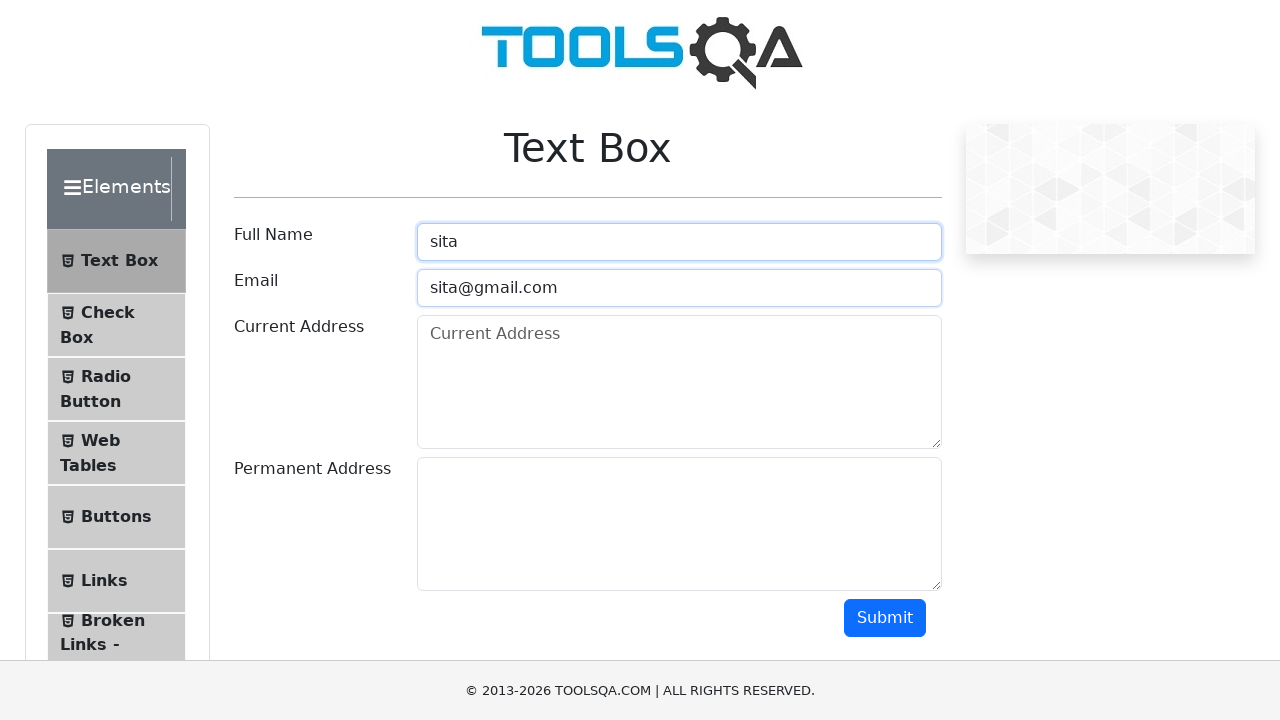

Filled current address field with '123 Main Street, New York, NY 10001' on #currentAddress
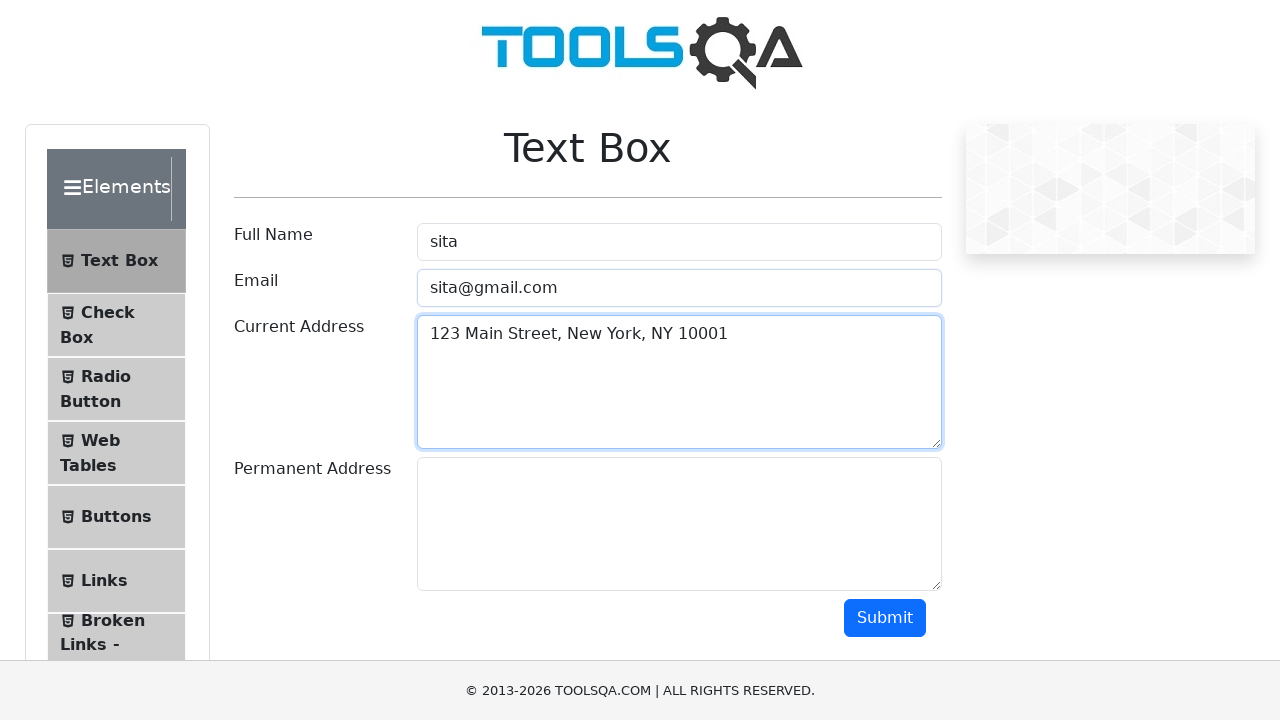

Filled permanent address field with '456 Oak Avenue, Los Angeles, CA 90001' on #permanentAddress
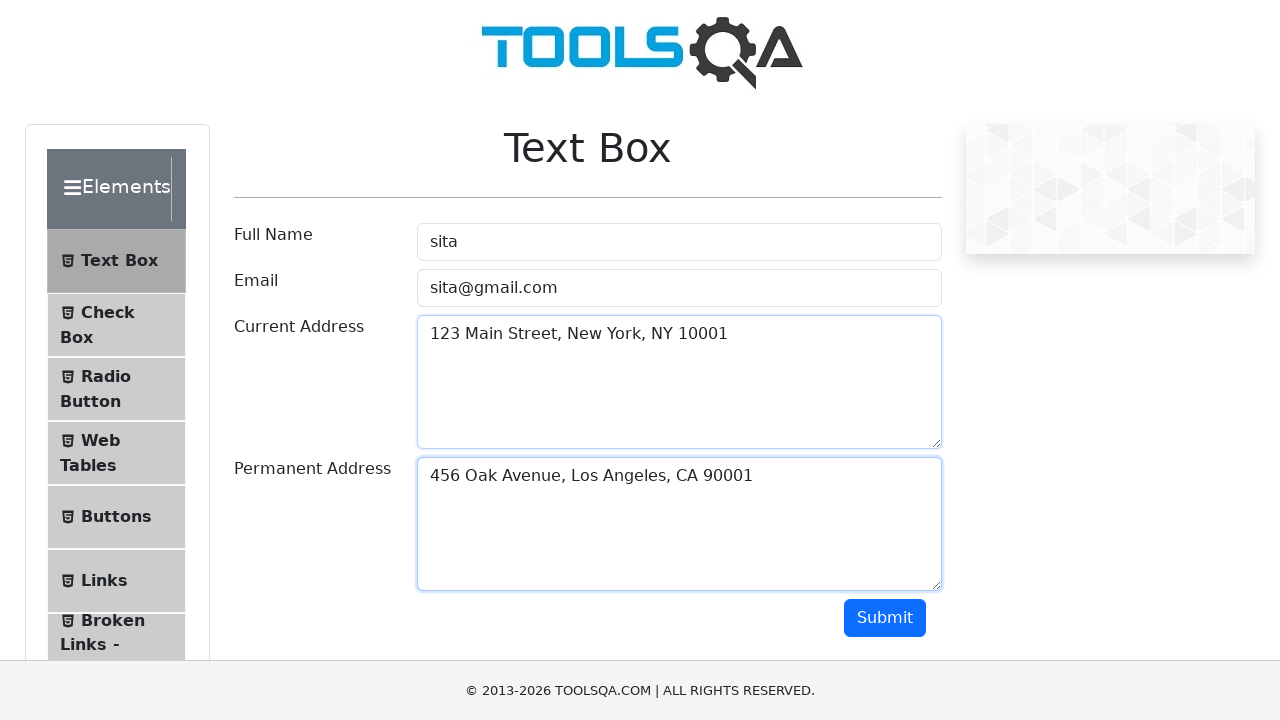

Clicked submit button to submit form at (885, 618) on #submit
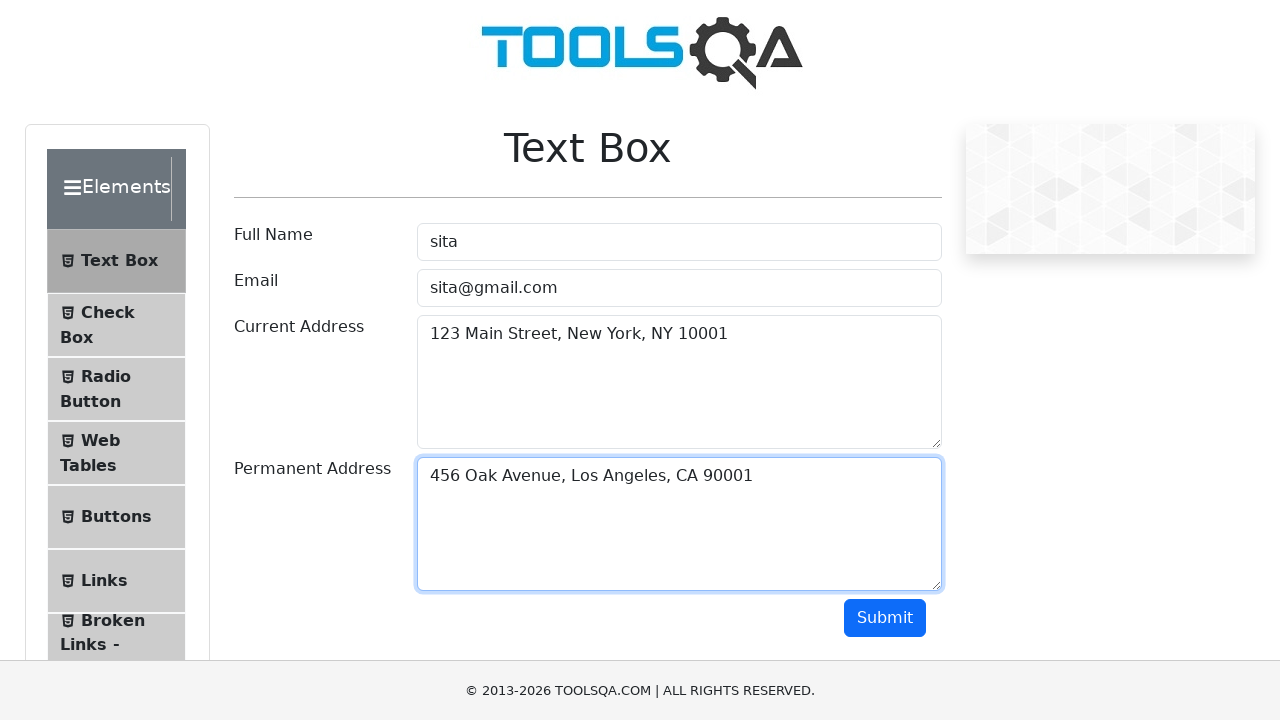

Form output appeared on page
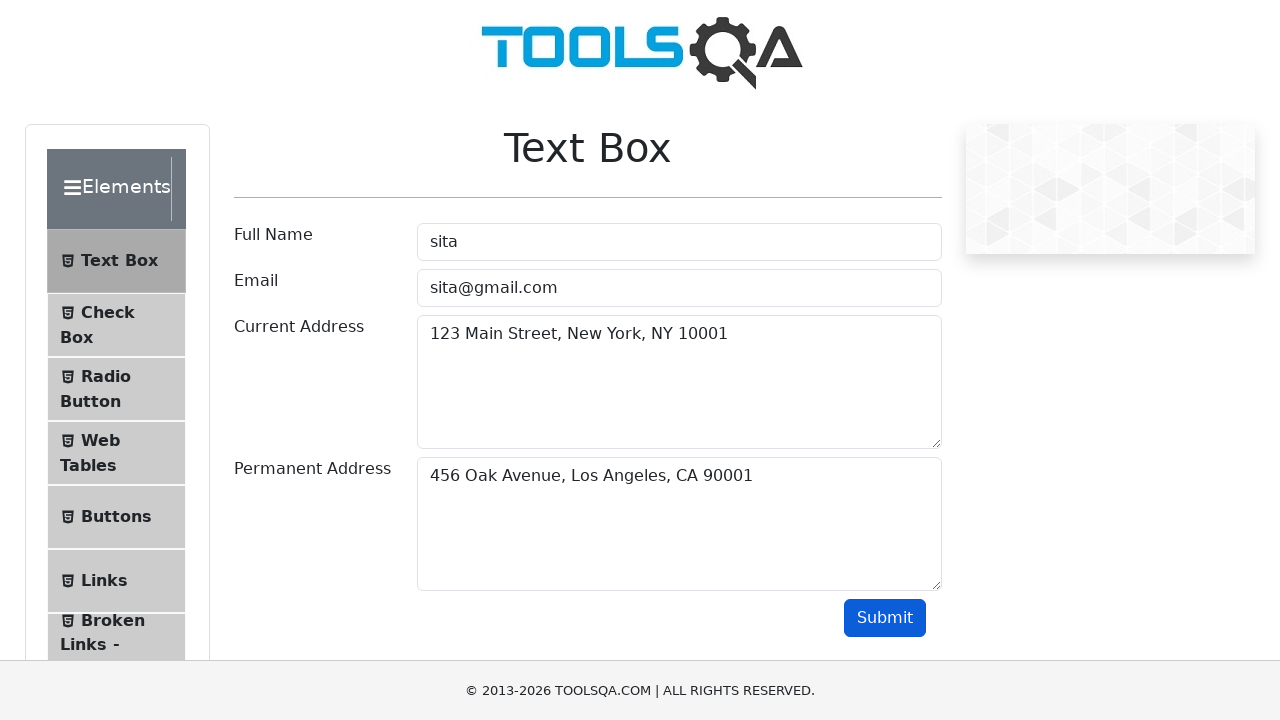

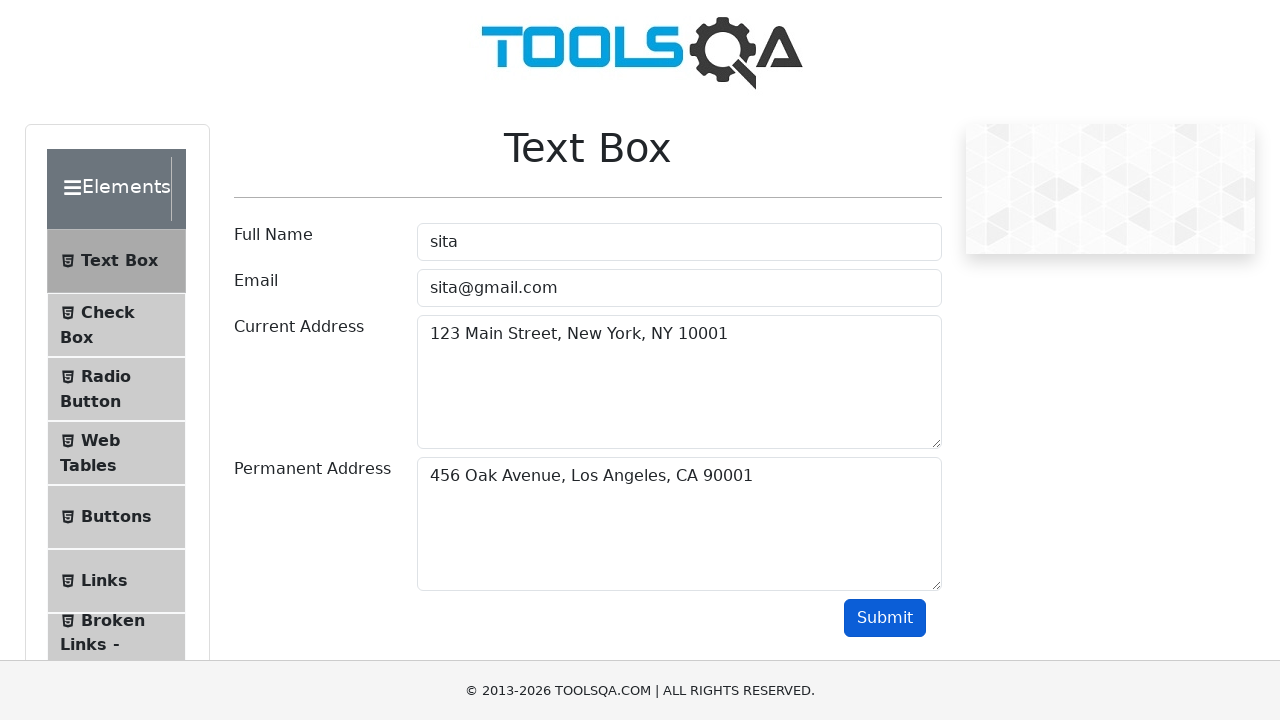